Navigates to the Demoblaze homepage and ensures the full page content is loaded.

Starting URL: https://www.demoblaze.com/

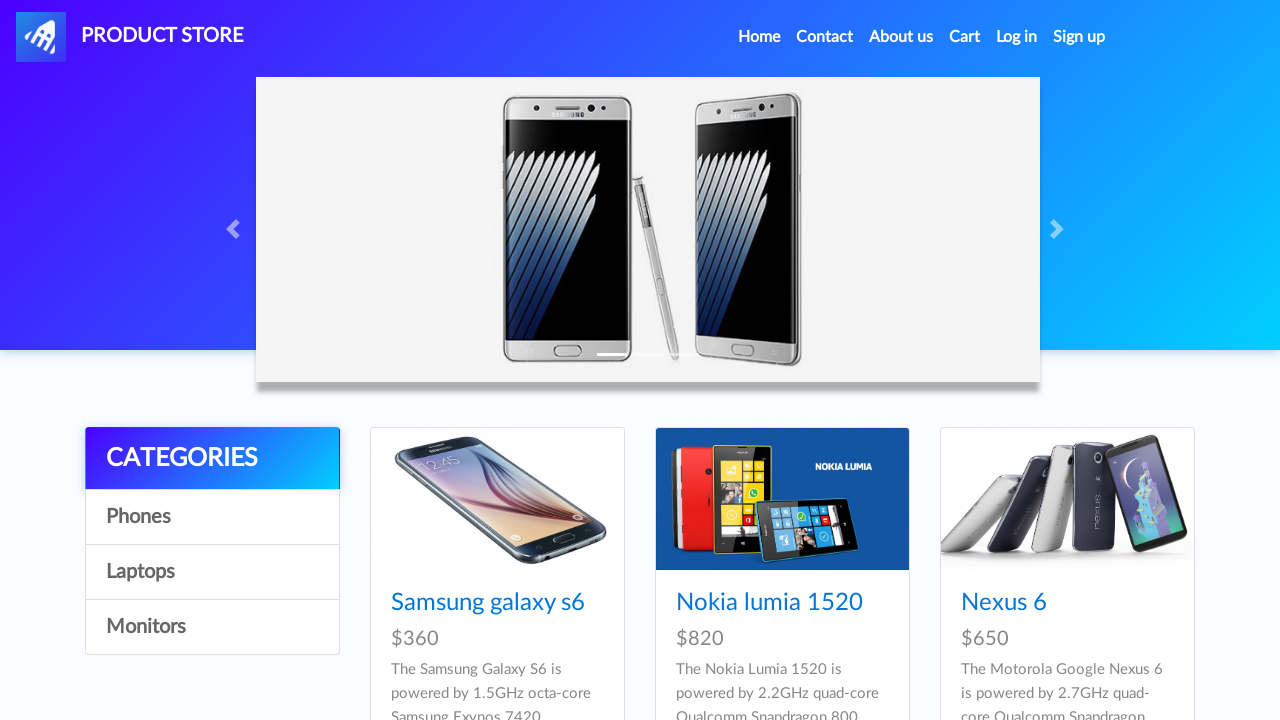

Waited for page to reach network idle state
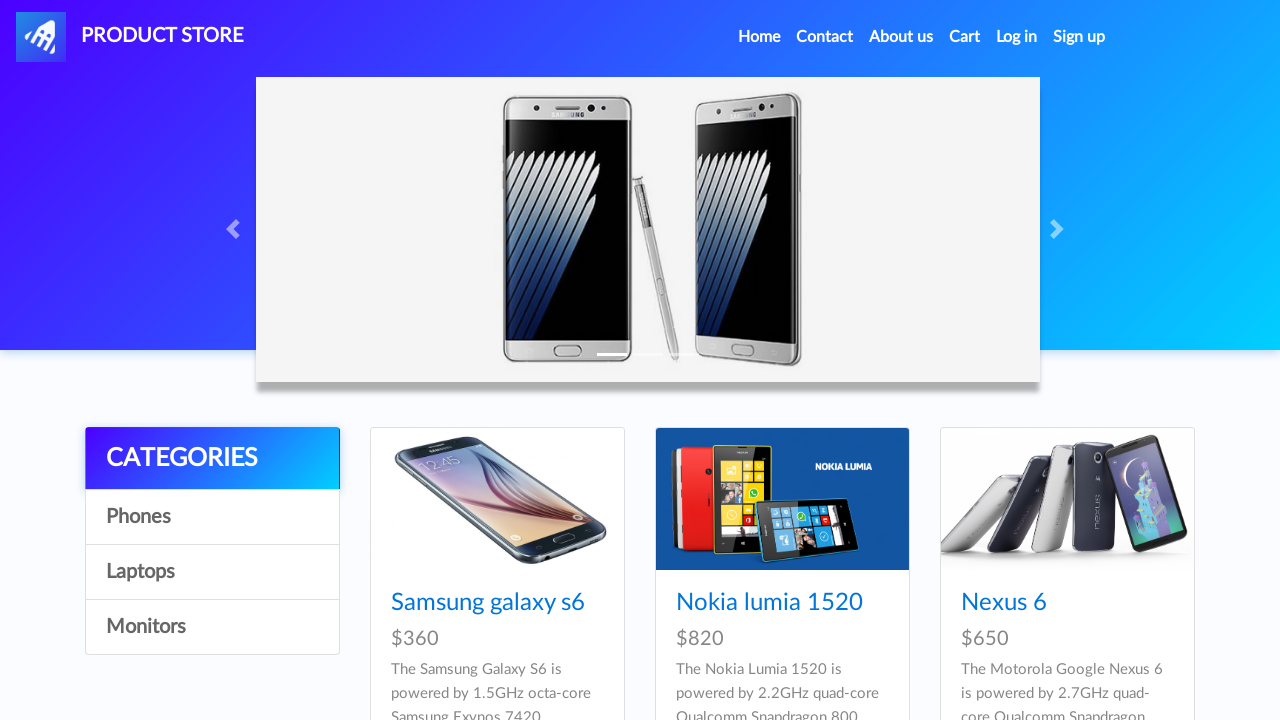

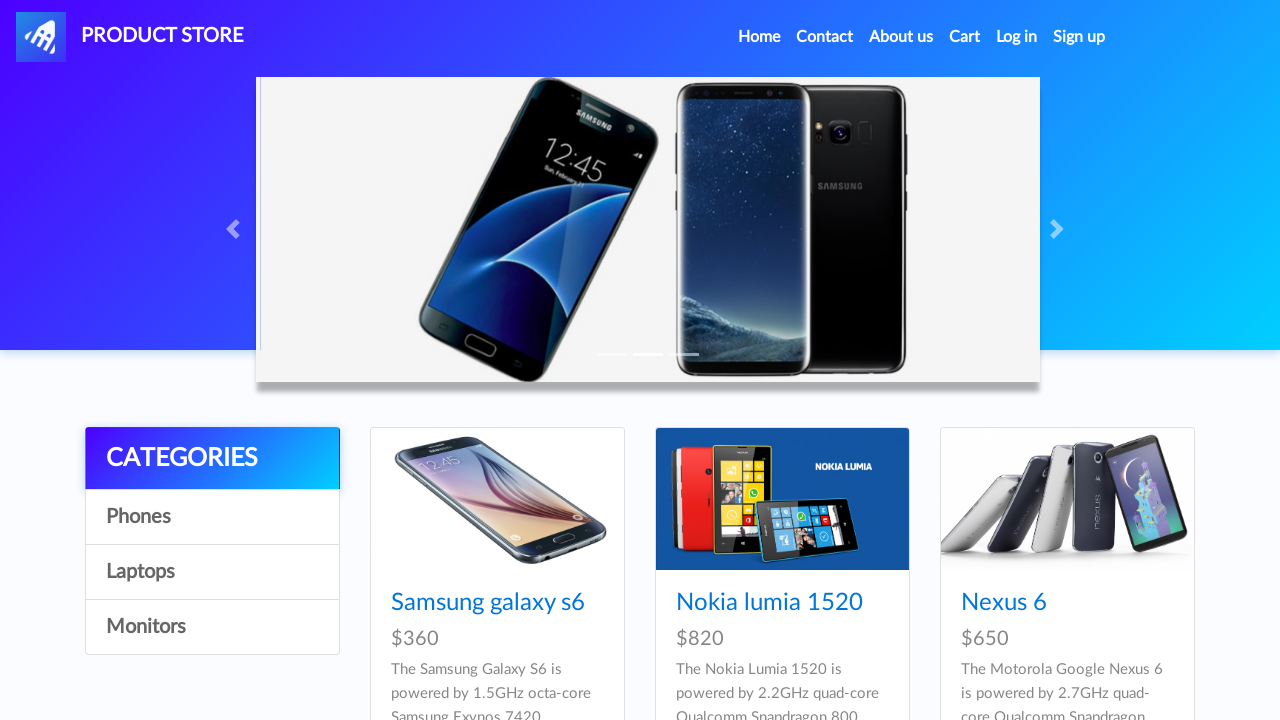